Tests form interaction by selecting a year value from a birthday dropdown select element on a form page

Starting URL: https://kodilla.com/pl/test/form

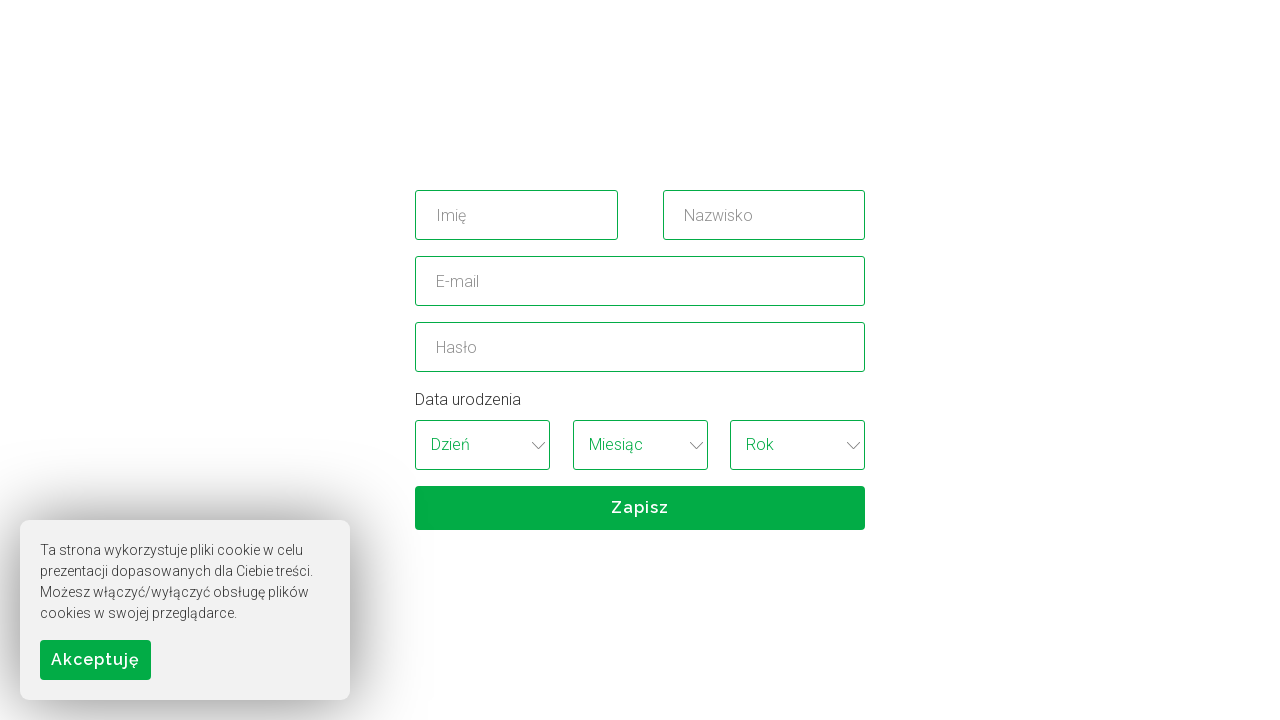

Selected 6th option (index 5) from the year dropdown in the birthday section on //*[@id='birthday_wrapper']/select[3]
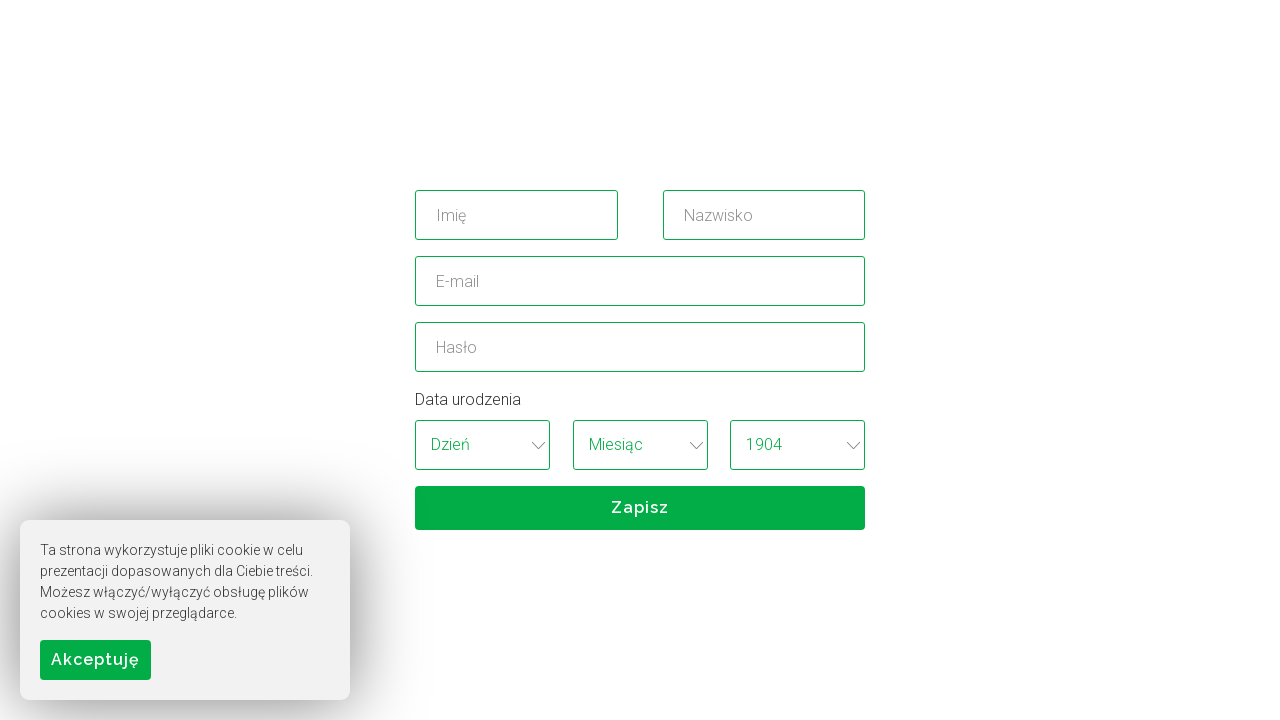

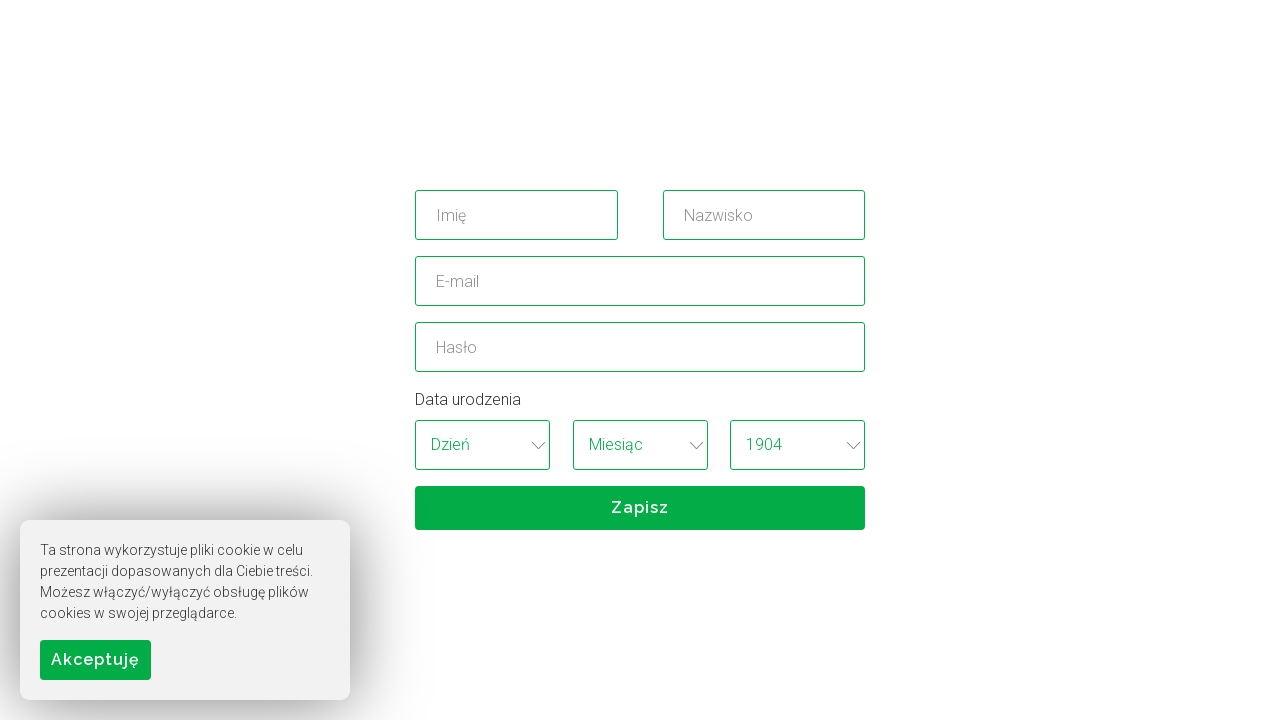